Tests that the toggle all checkbox updates state when individual items are completed or cleared

Starting URL: https://demo.playwright.dev/todomvc

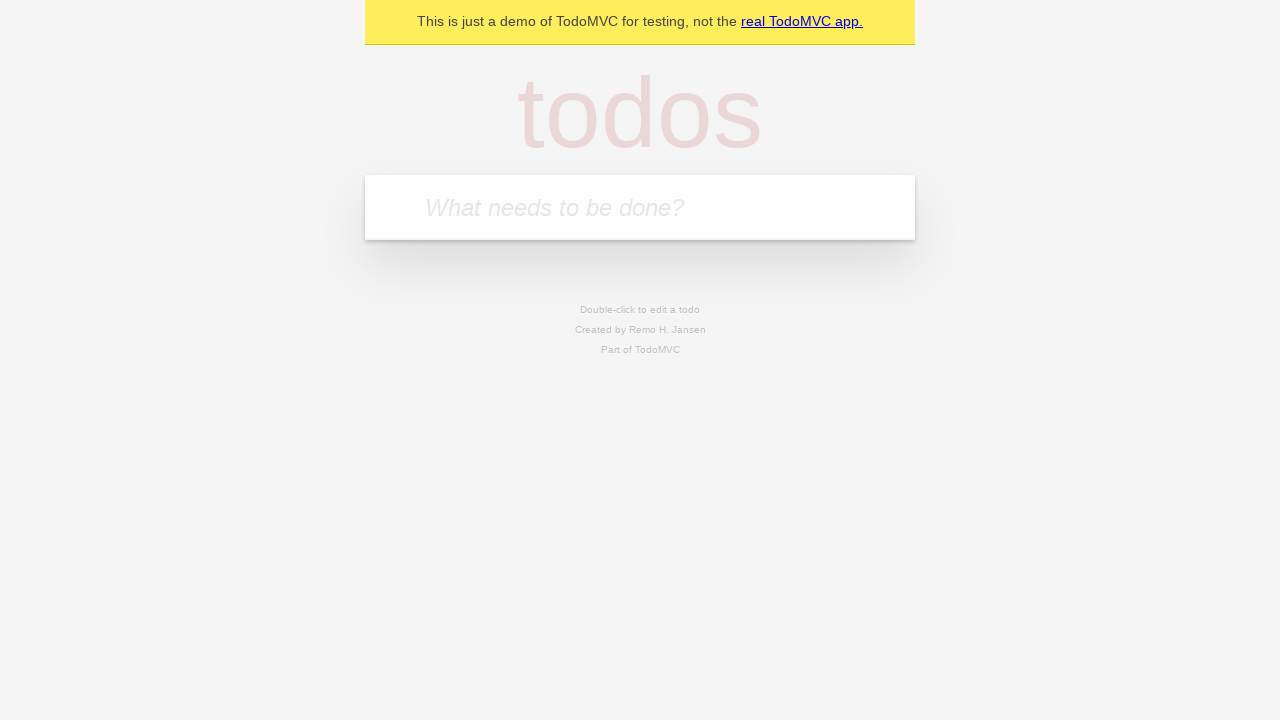

Filled first todo input with 'buy some cheese' on internal:attr=[placeholder="What needs to be done?"i]
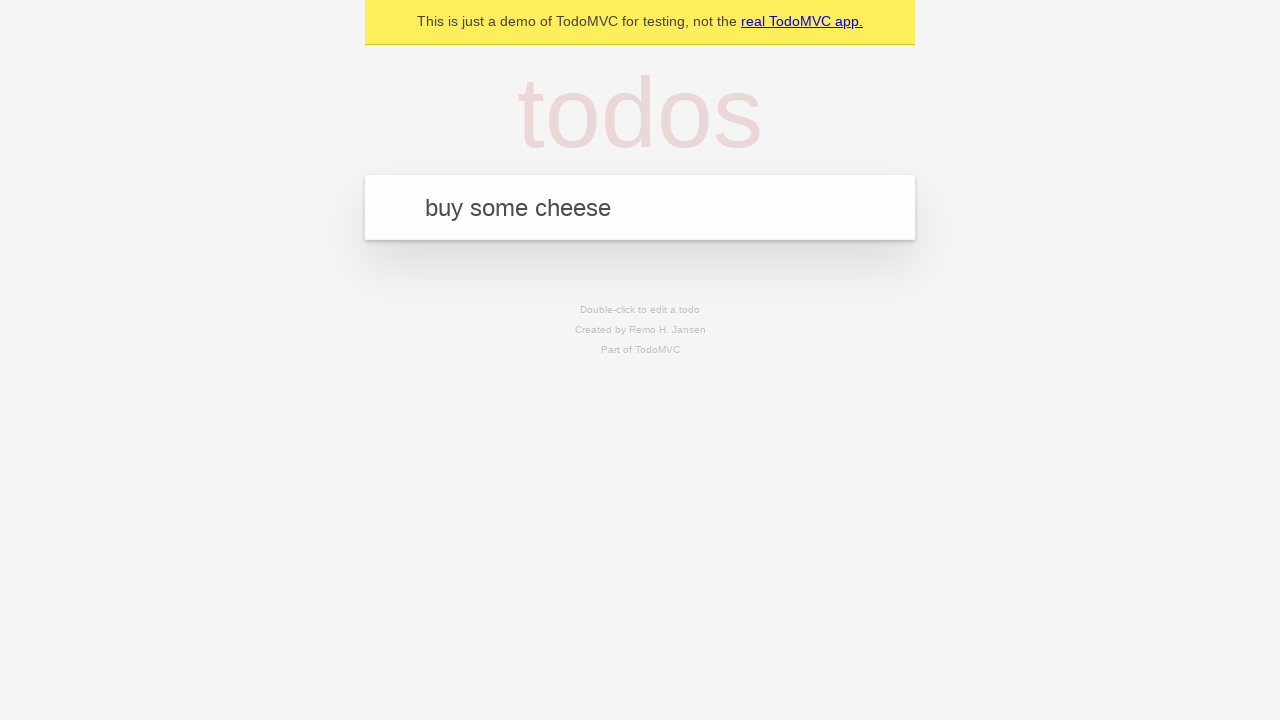

Pressed Enter to create first todo on internal:attr=[placeholder="What needs to be done?"i]
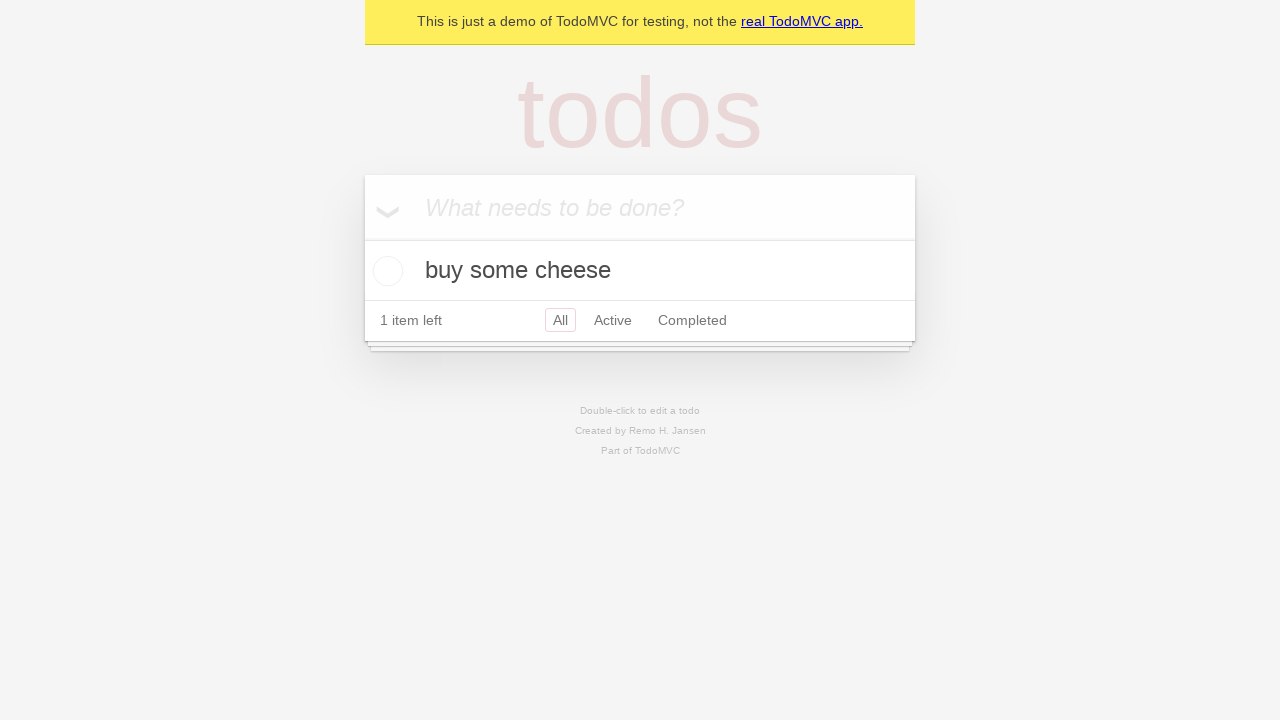

Filled second todo input with 'feed the cat' on internal:attr=[placeholder="What needs to be done?"i]
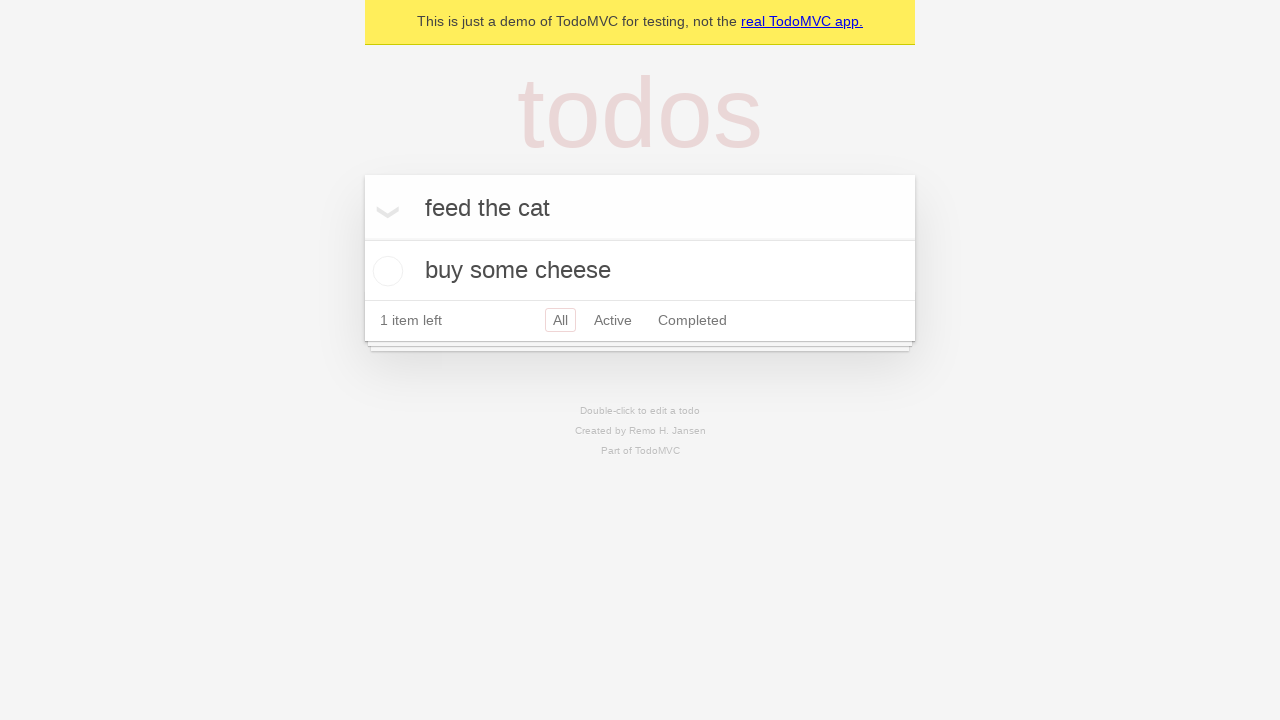

Pressed Enter to create second todo on internal:attr=[placeholder="What needs to be done?"i]
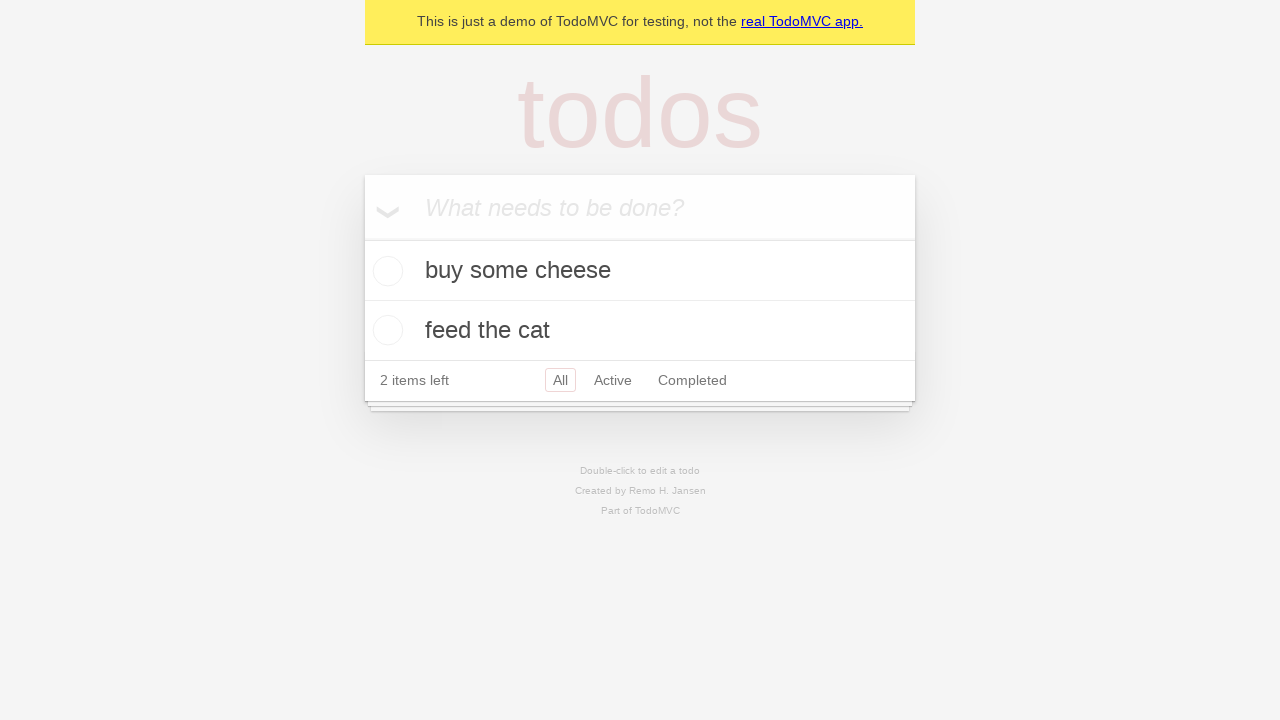

Filled third todo input with 'book a doctors appointment' on internal:attr=[placeholder="What needs to be done?"i]
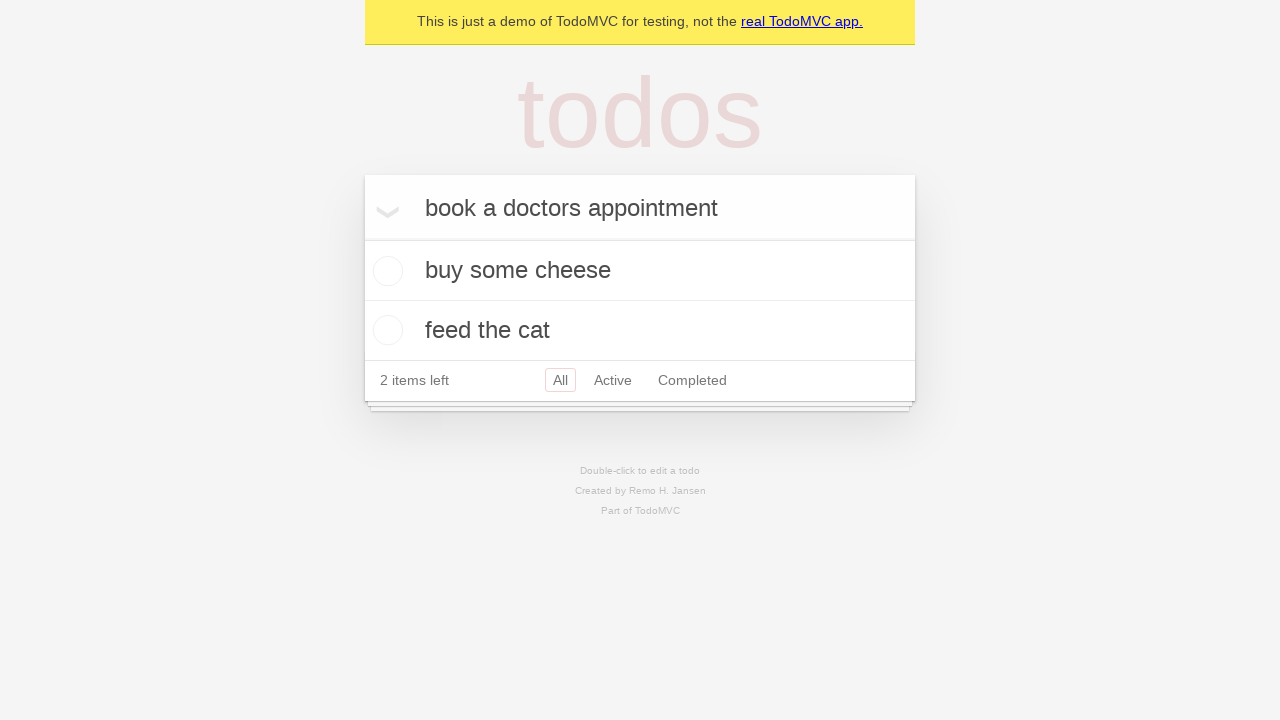

Pressed Enter to create third todo on internal:attr=[placeholder="What needs to be done?"i]
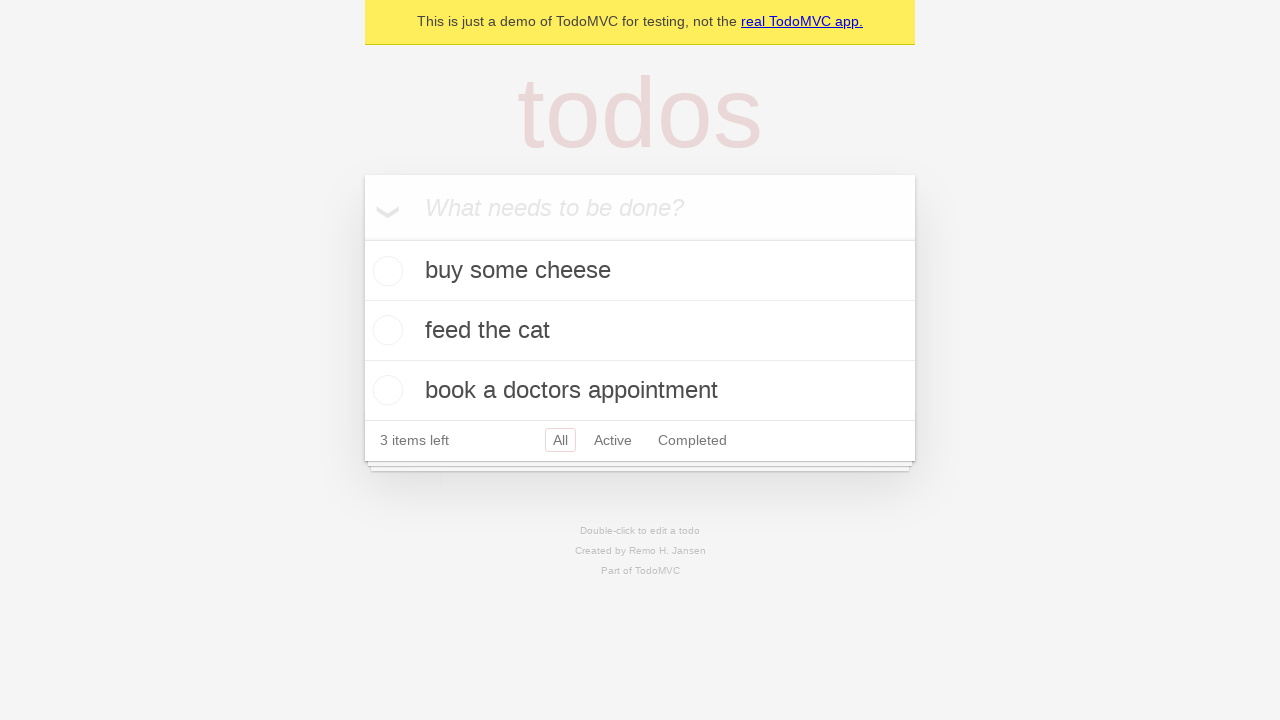

All three todos loaded on the page
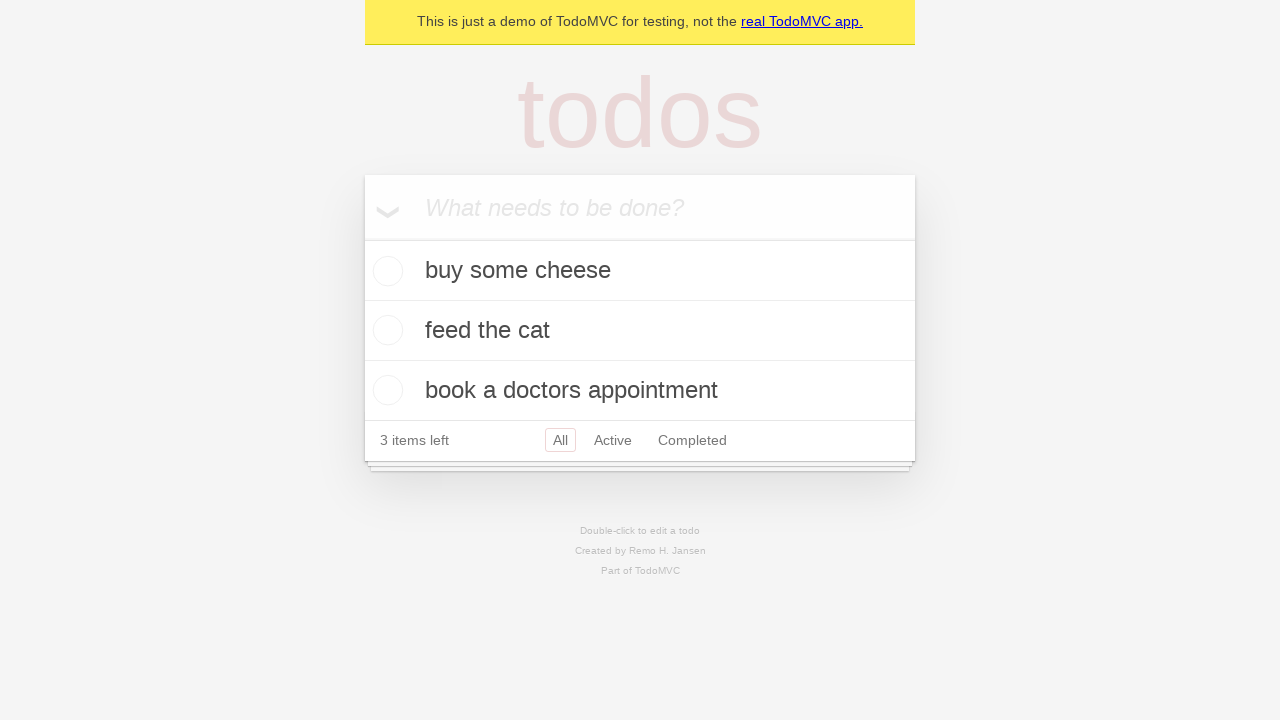

Clicked 'Mark all as complete' toggle to check all todos at (362, 238) on internal:label="Mark all as complete"i
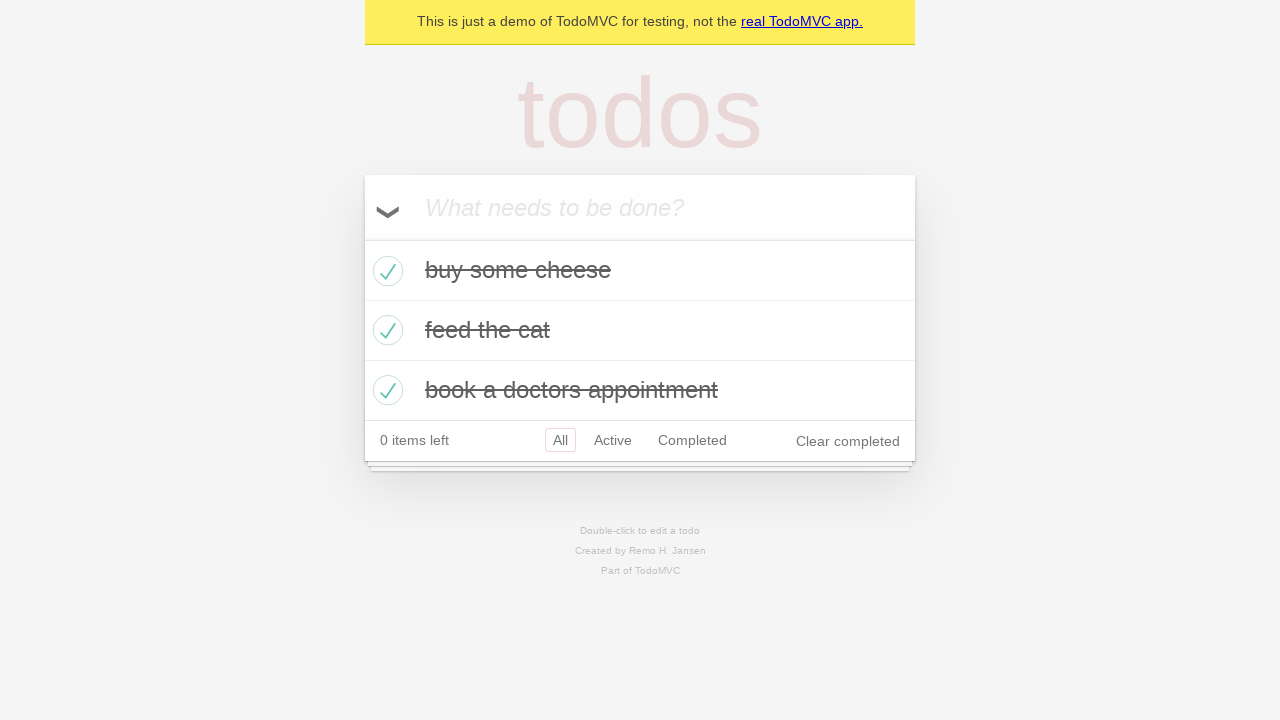

Unchecked the first todo item at (385, 271) on internal:testid=[data-testid="todo-item"s] >> nth=0 >> internal:role=checkbox
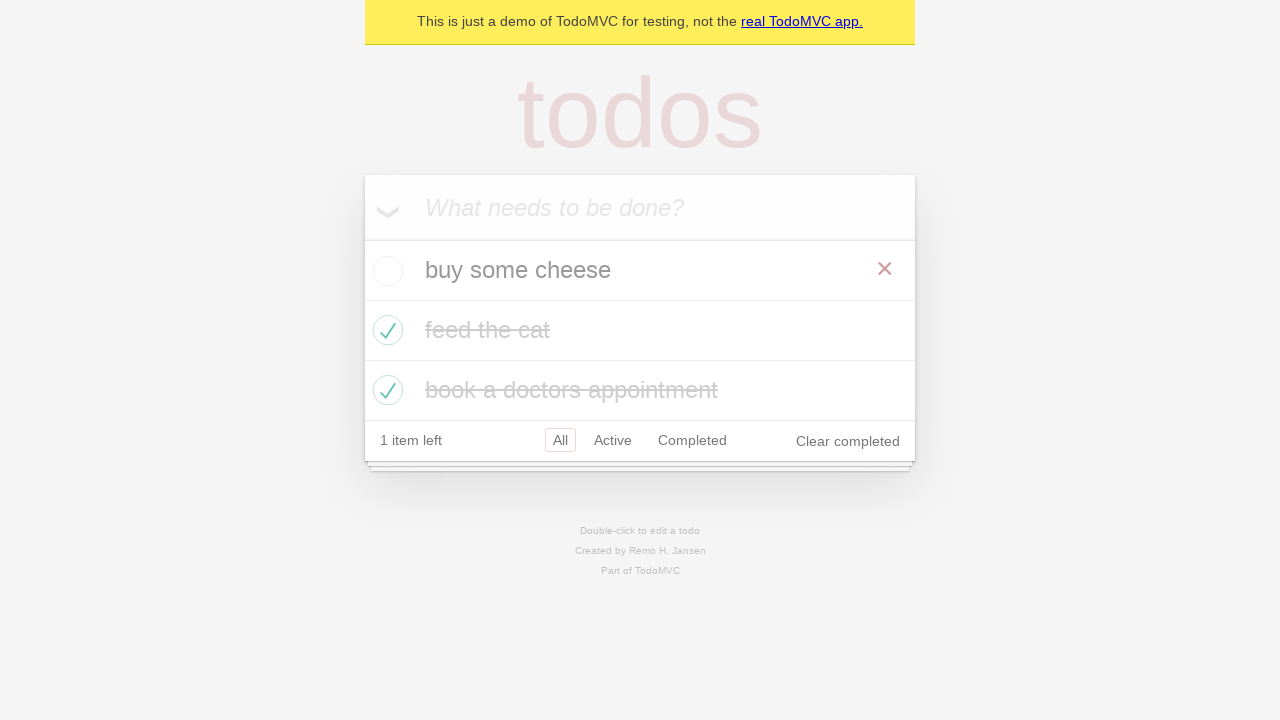

Re-checked the first todo item at (385, 271) on internal:testid=[data-testid="todo-item"s] >> nth=0 >> internal:role=checkbox
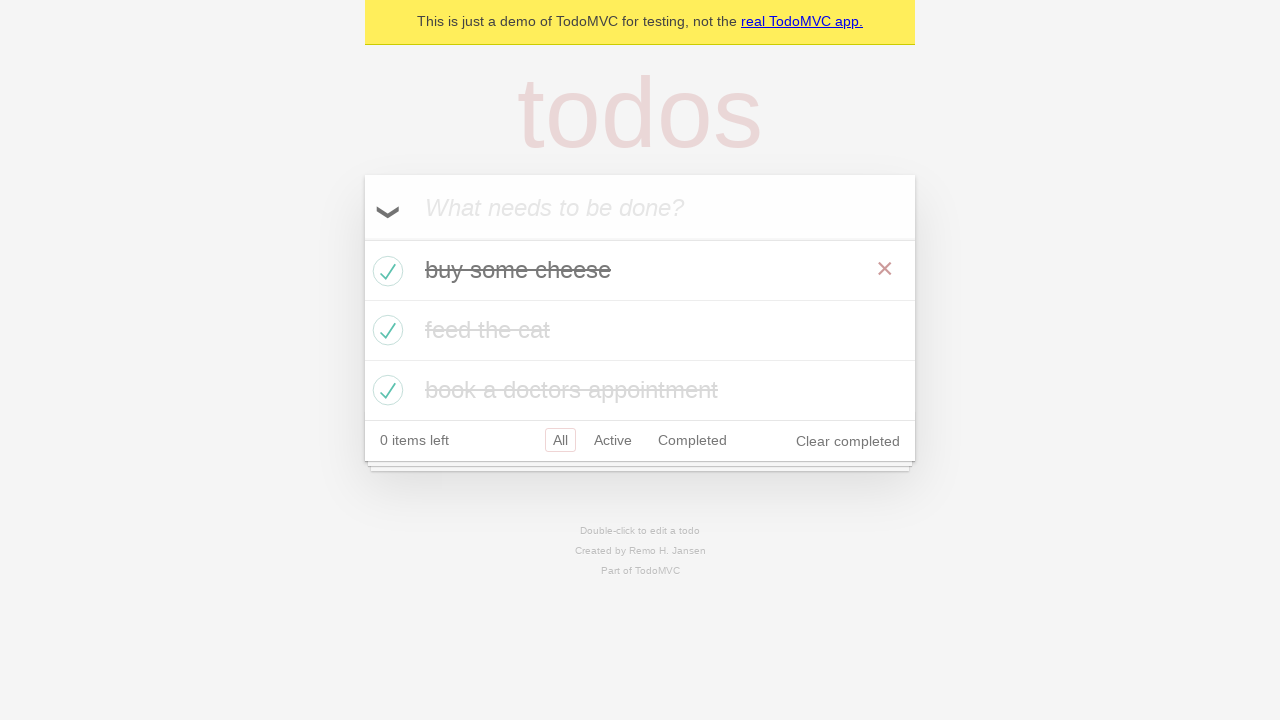

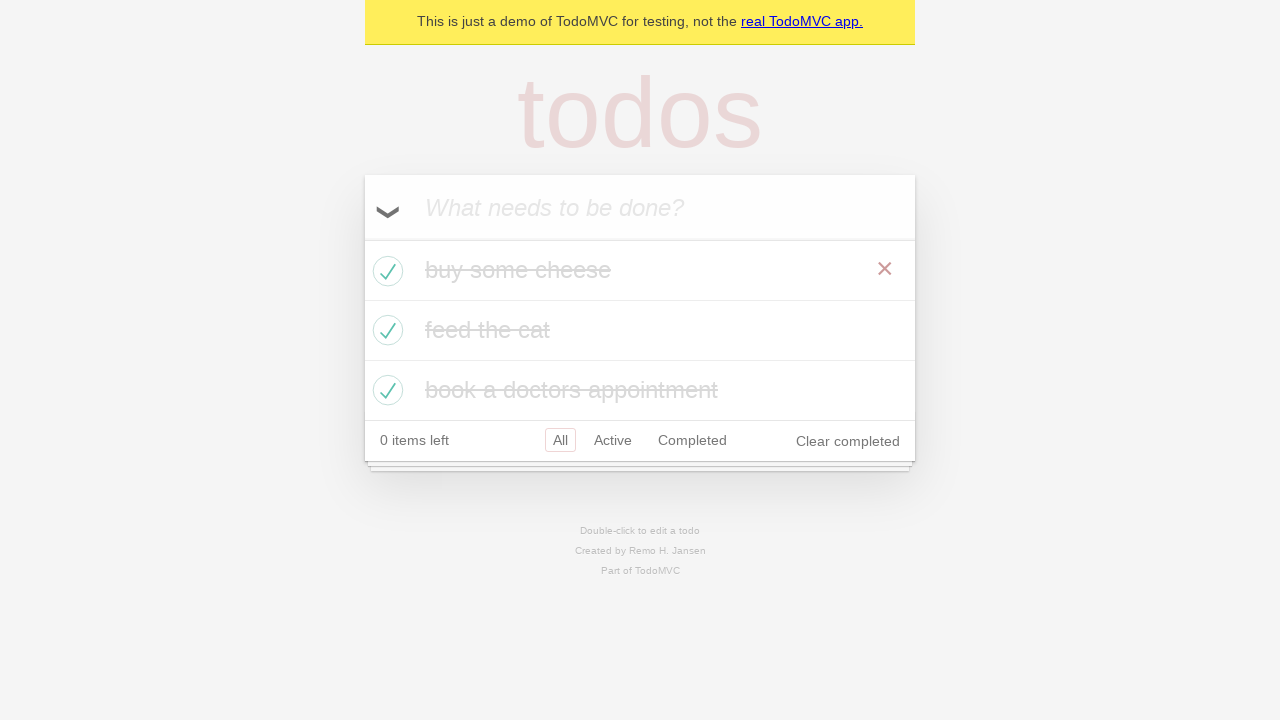